Tests that the text input field is cleared after adding a todo item.

Starting URL: https://demo.playwright.dev/todomvc

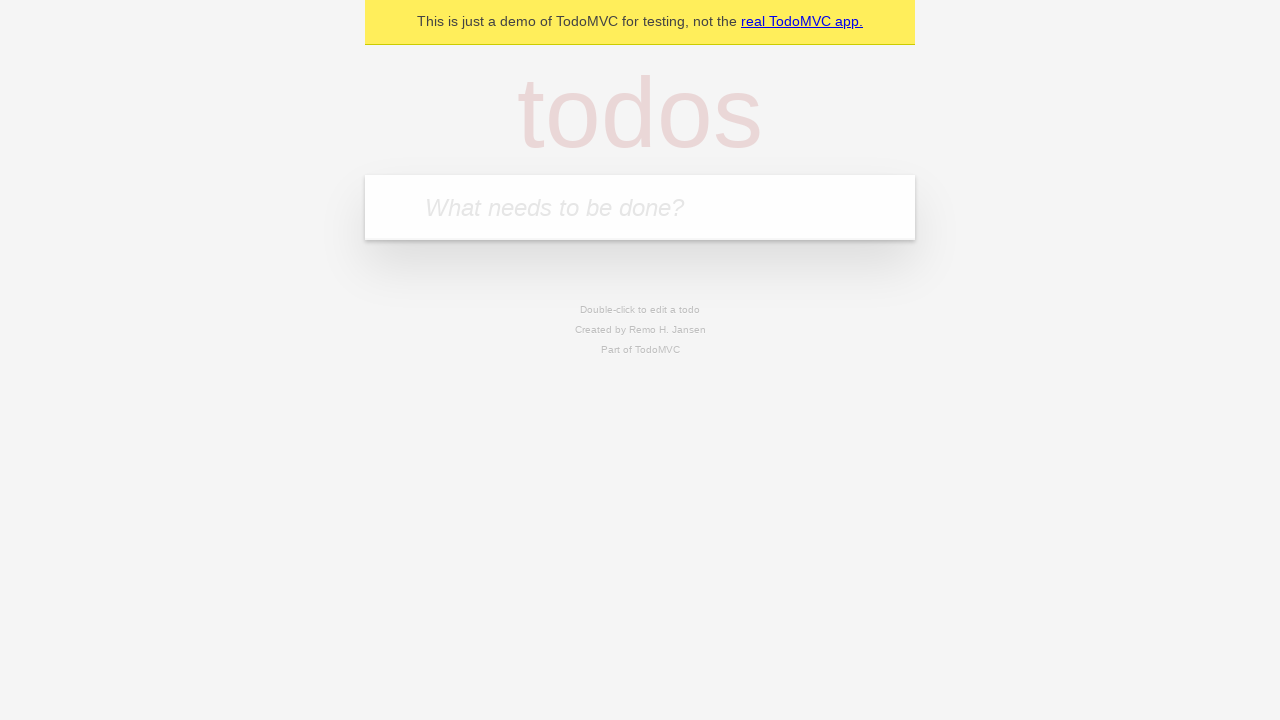

Filled input field with 'buy some cheese' on internal:attr=[placeholder="What needs to be done?"i]
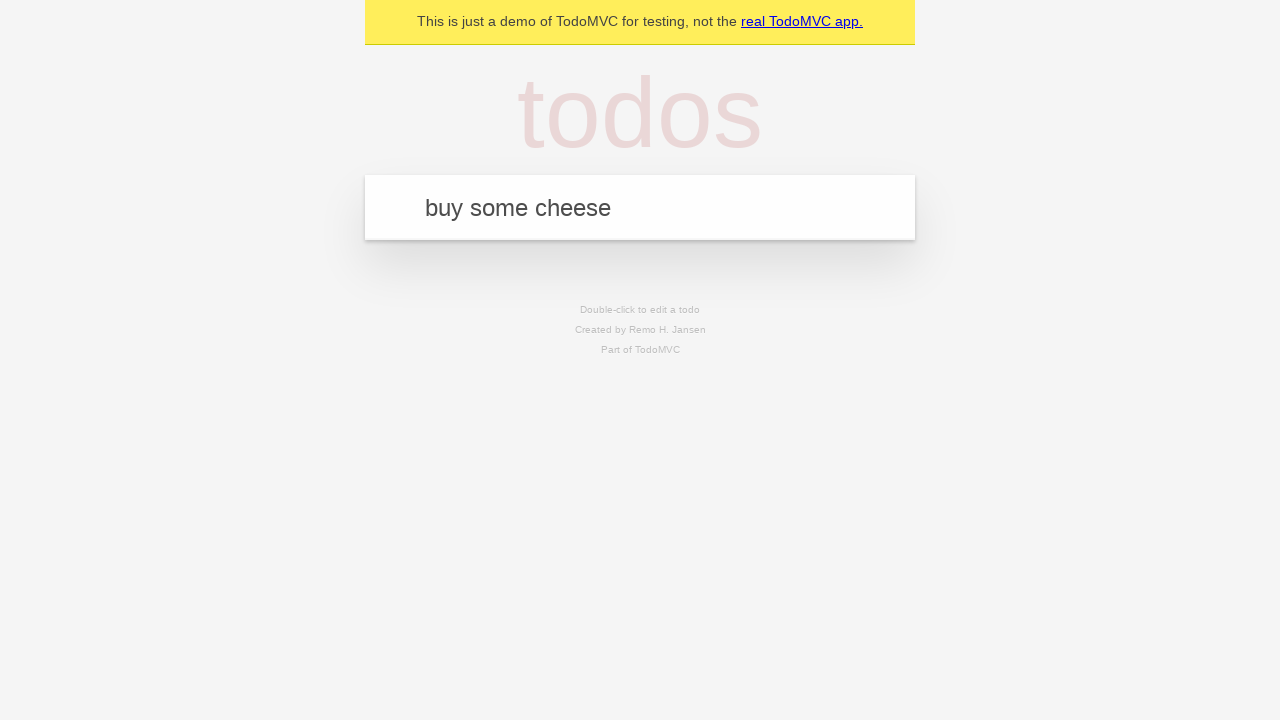

Pressed Enter to add todo item on internal:attr=[placeholder="What needs to be done?"i]
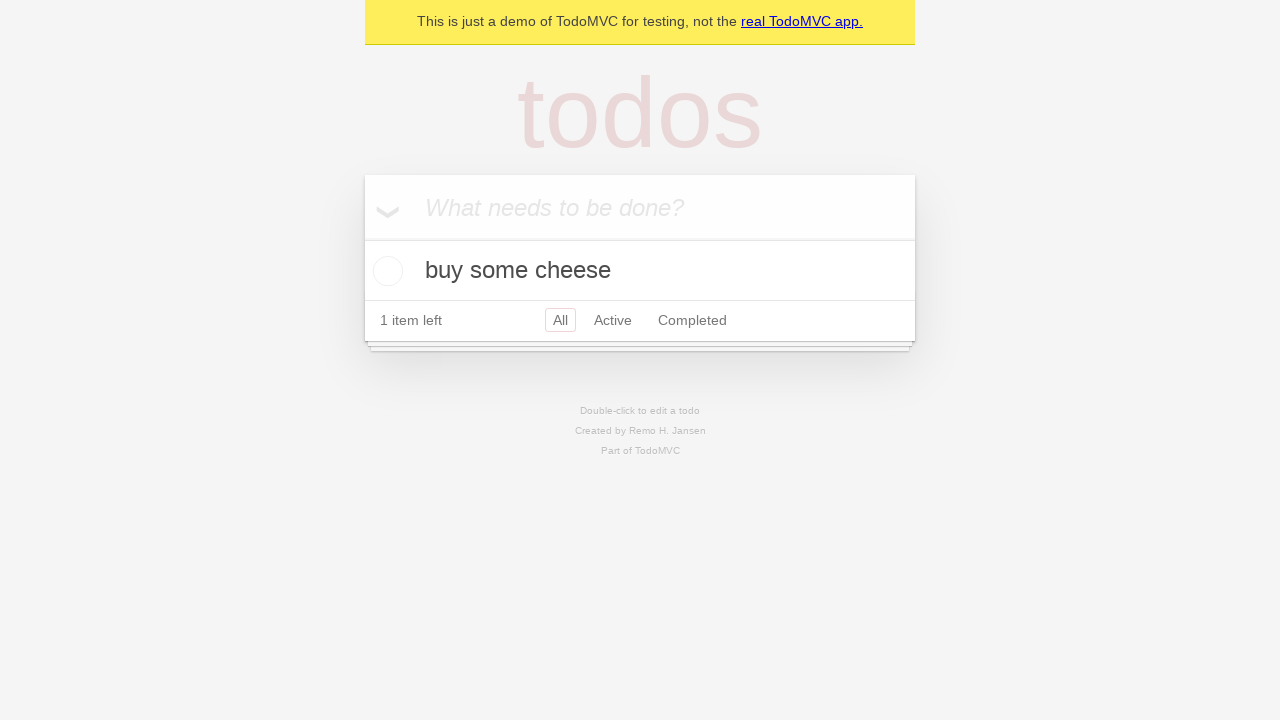

Todo item appeared in the list
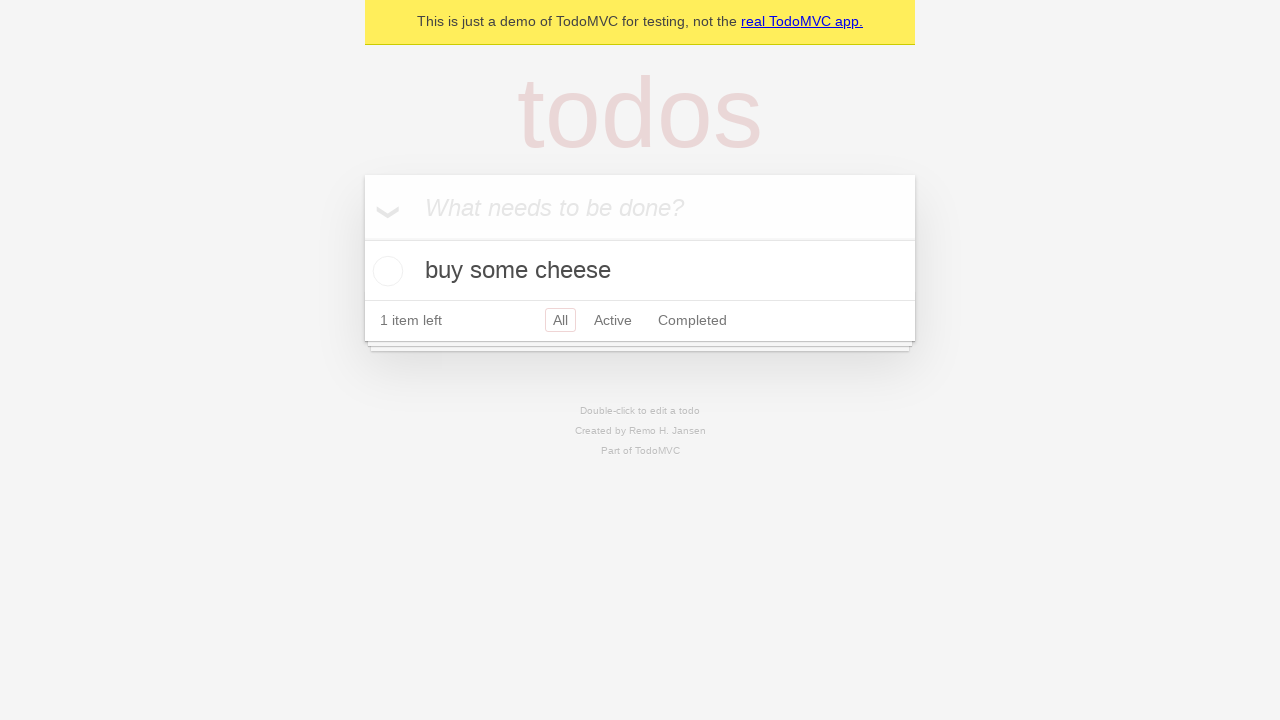

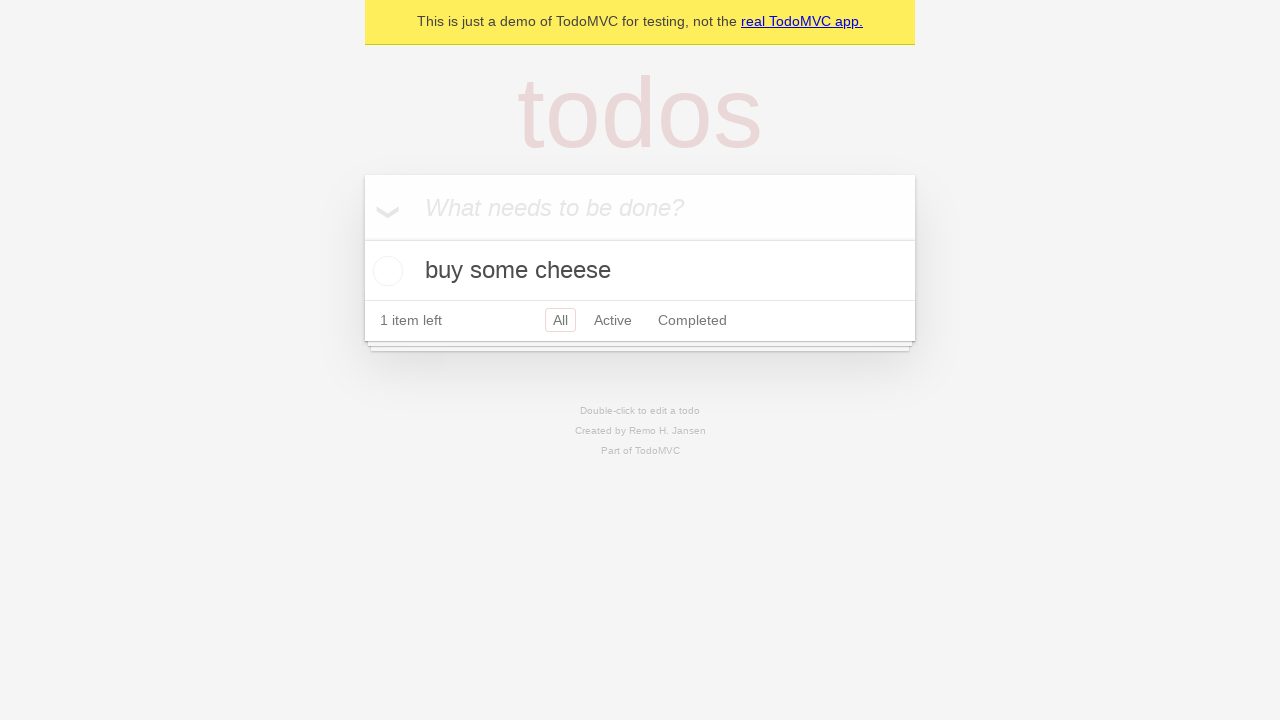